Tests checkbox functionality by clicking on the first checkbox and verifying it becomes selected

Starting URL: https://the-internet.herokuapp.com/checkboxes

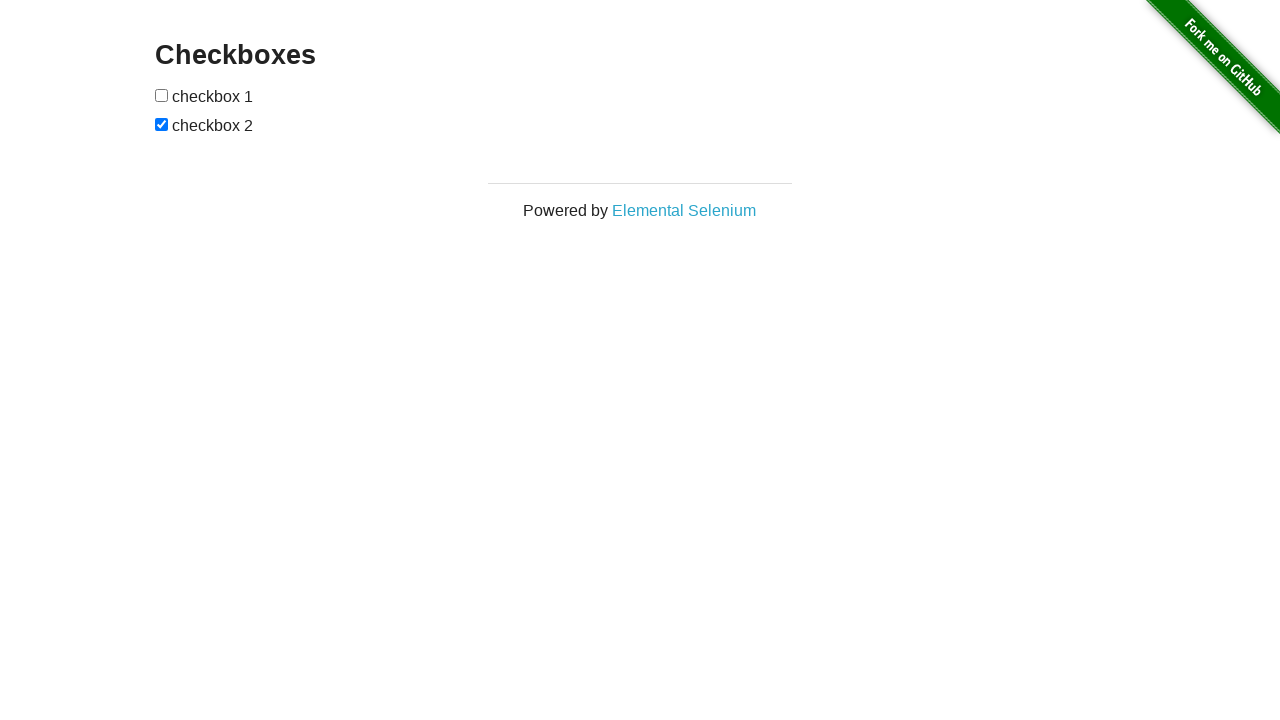

Waited for checkboxes to load
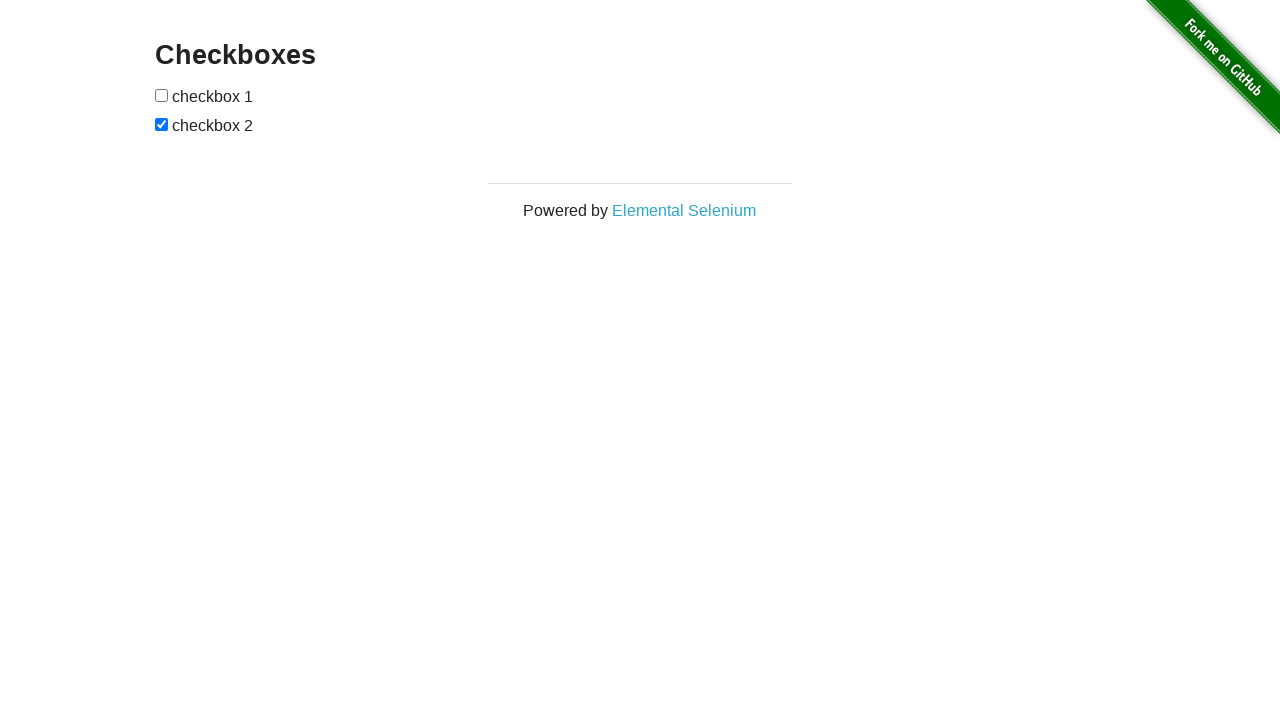

Clicked the first checkbox at (162, 95) on input[type='checkbox'] >> nth=0
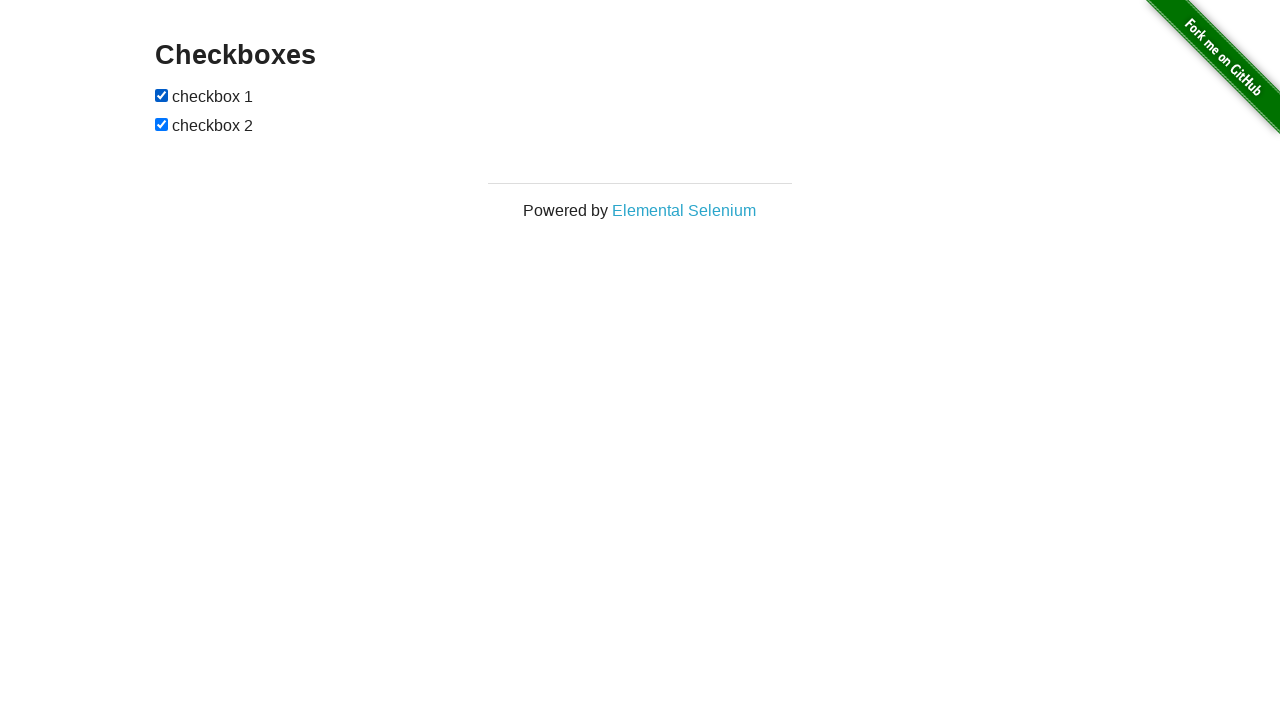

Verified the first checkbox is selected
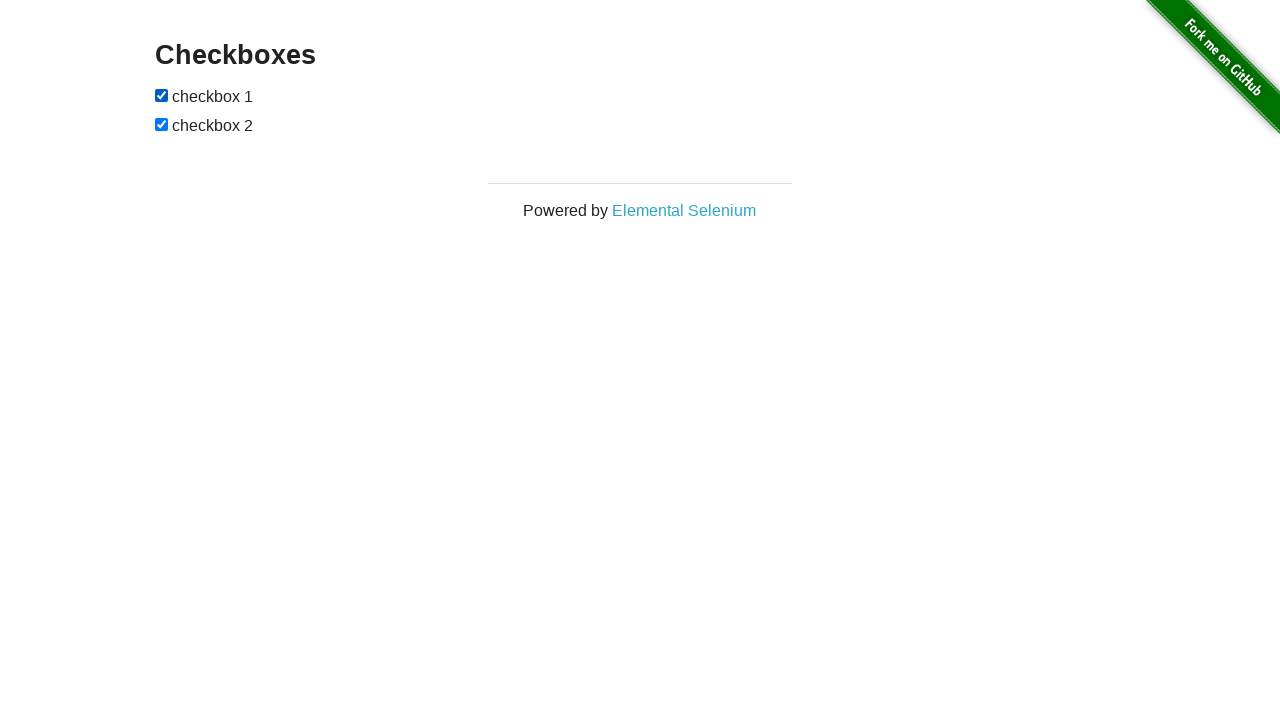

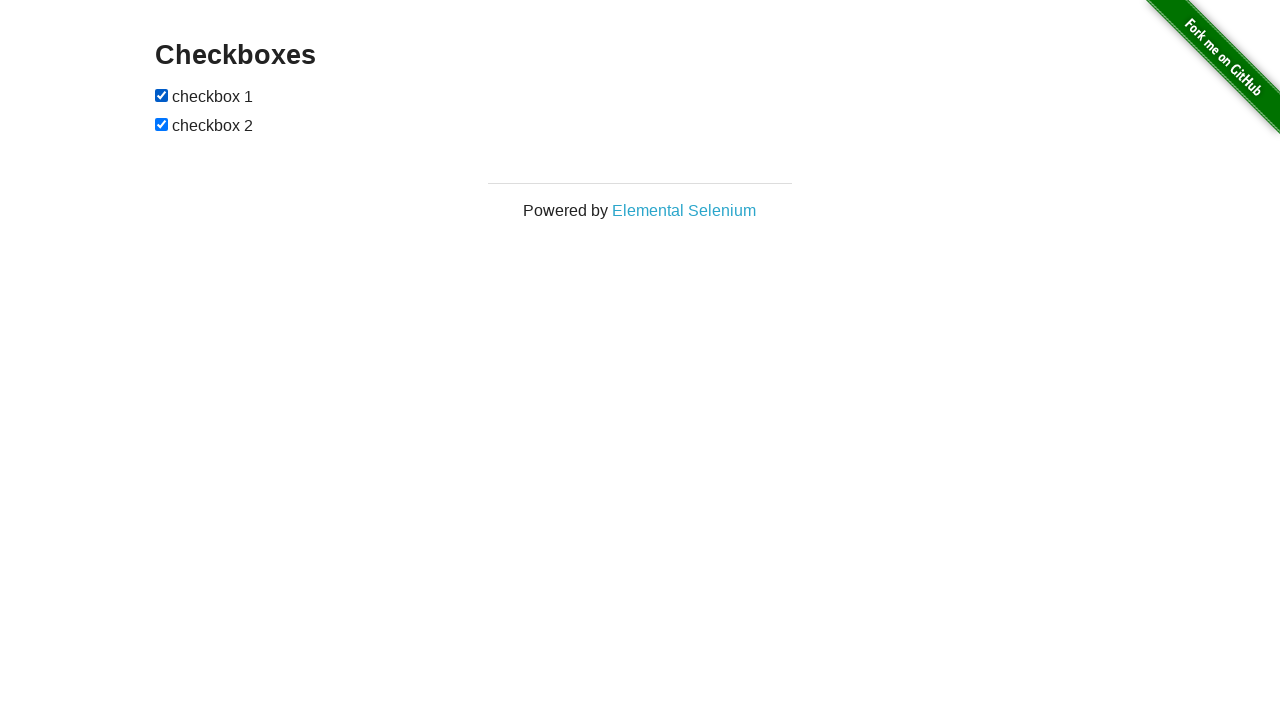